Tests displaying all items by navigating through filters and clicking All

Starting URL: https://demo.playwright.dev/todomvc

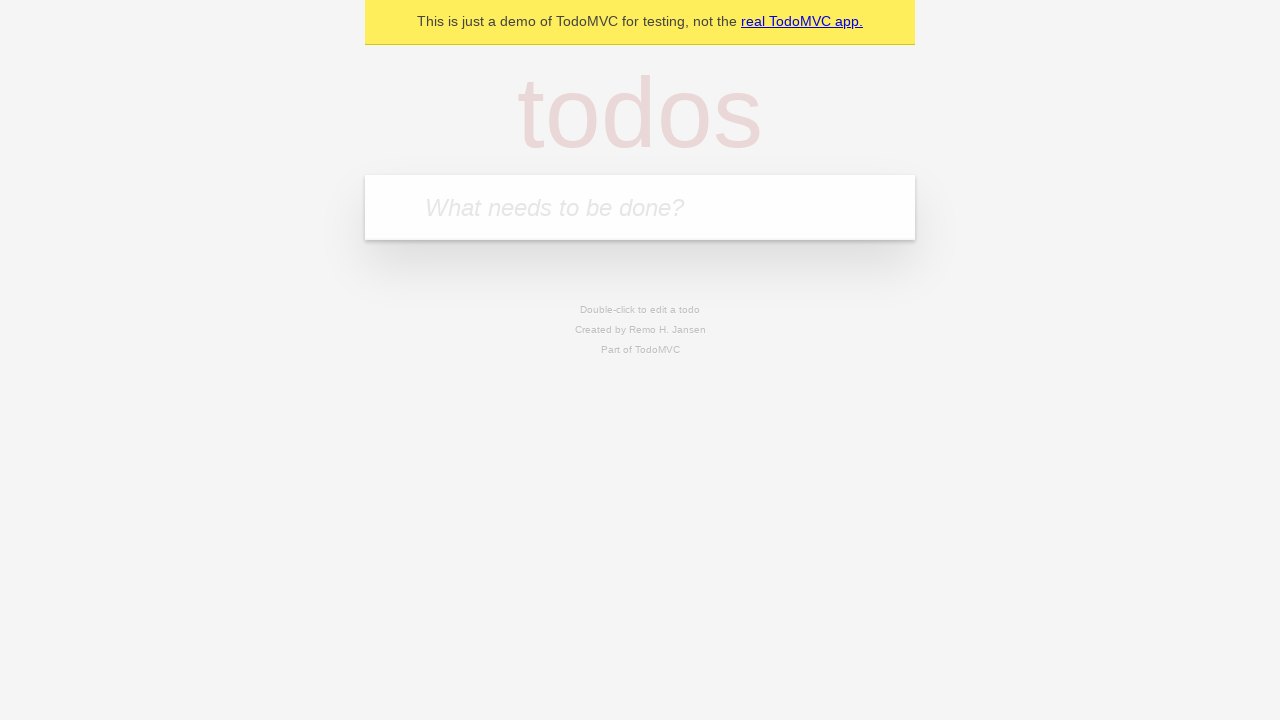

Filled todo input with 'buy some cheese' on internal:attr=[placeholder="What needs to be done?"i]
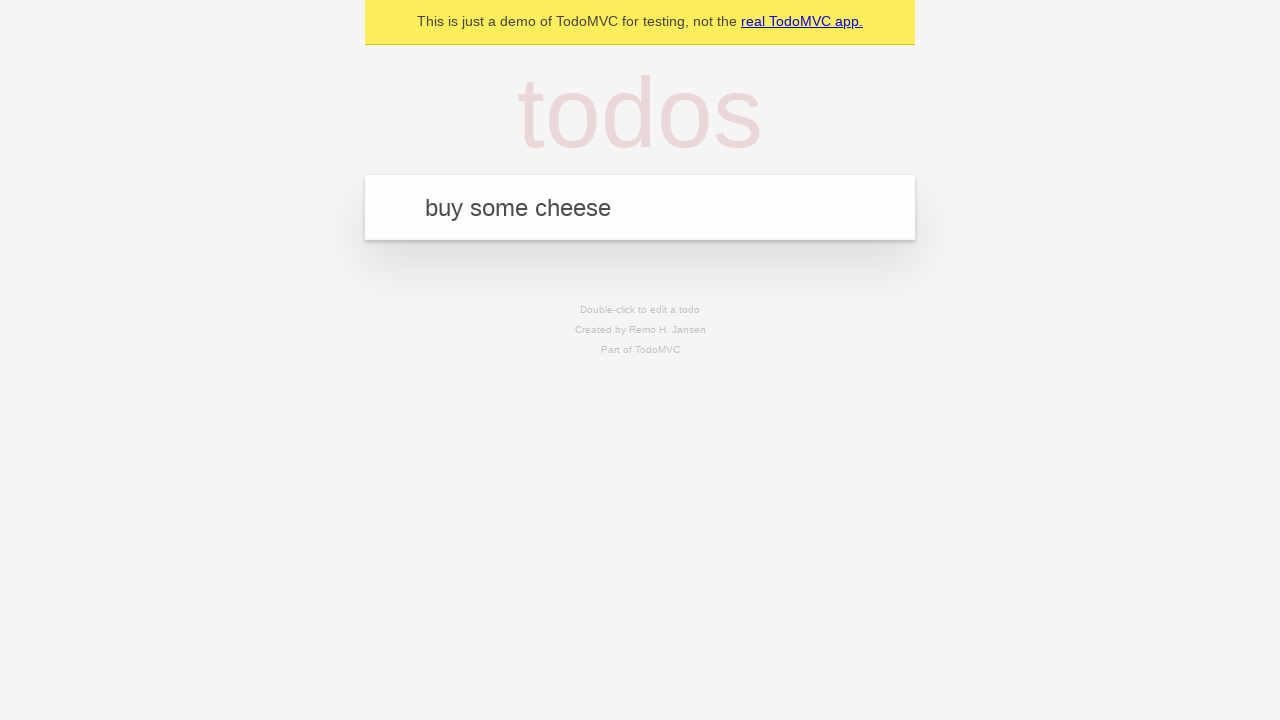

Pressed Enter to add first todo on internal:attr=[placeholder="What needs to be done?"i]
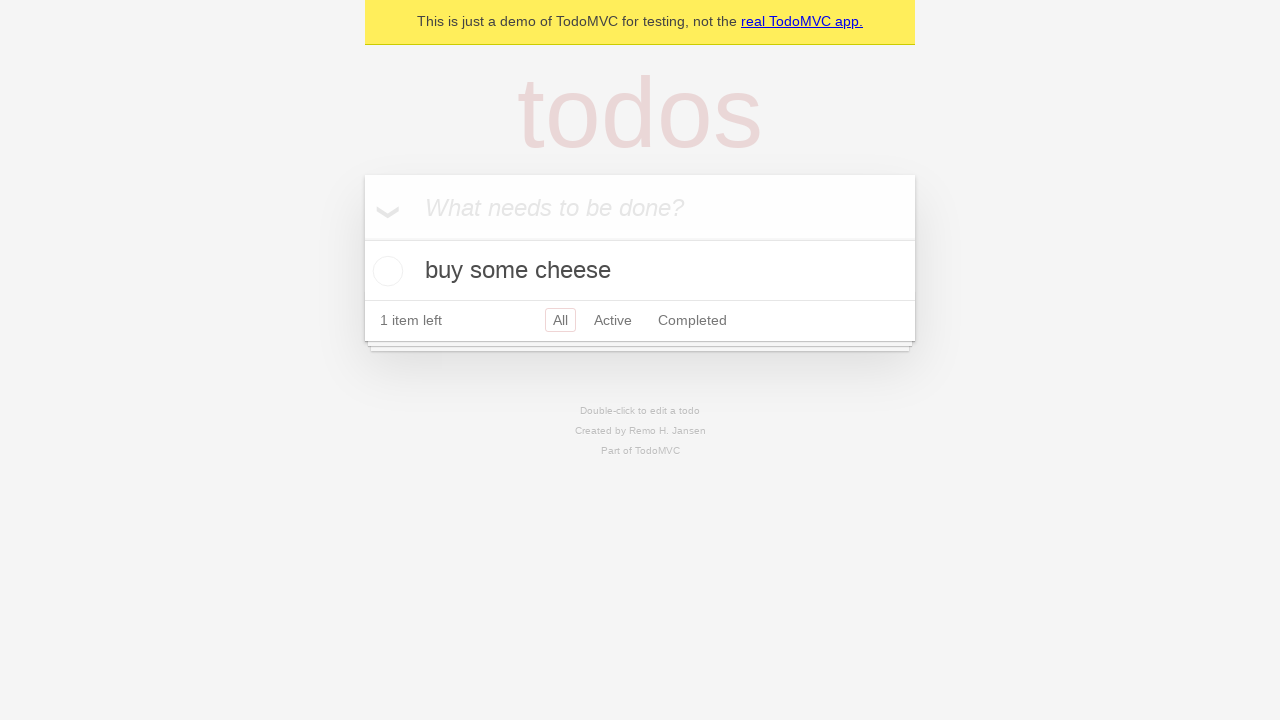

Filled todo input with 'feed the cat' on internal:attr=[placeholder="What needs to be done?"i]
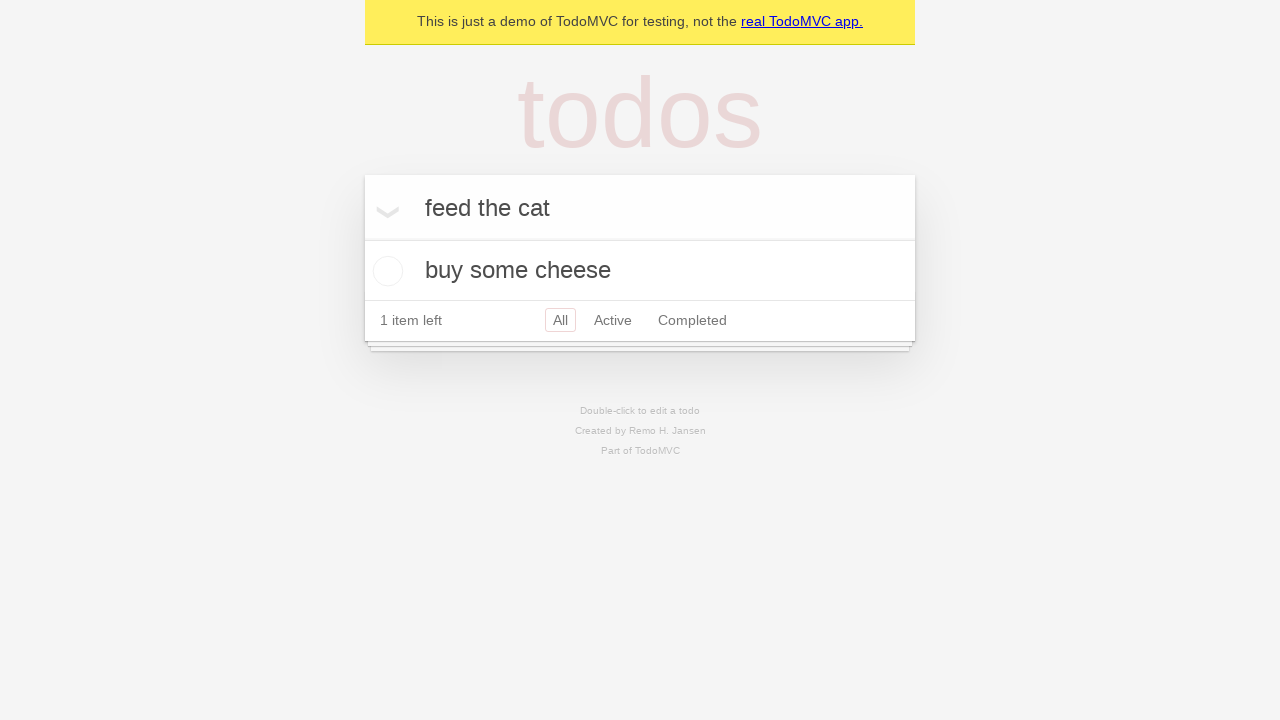

Pressed Enter to add second todo on internal:attr=[placeholder="What needs to be done?"i]
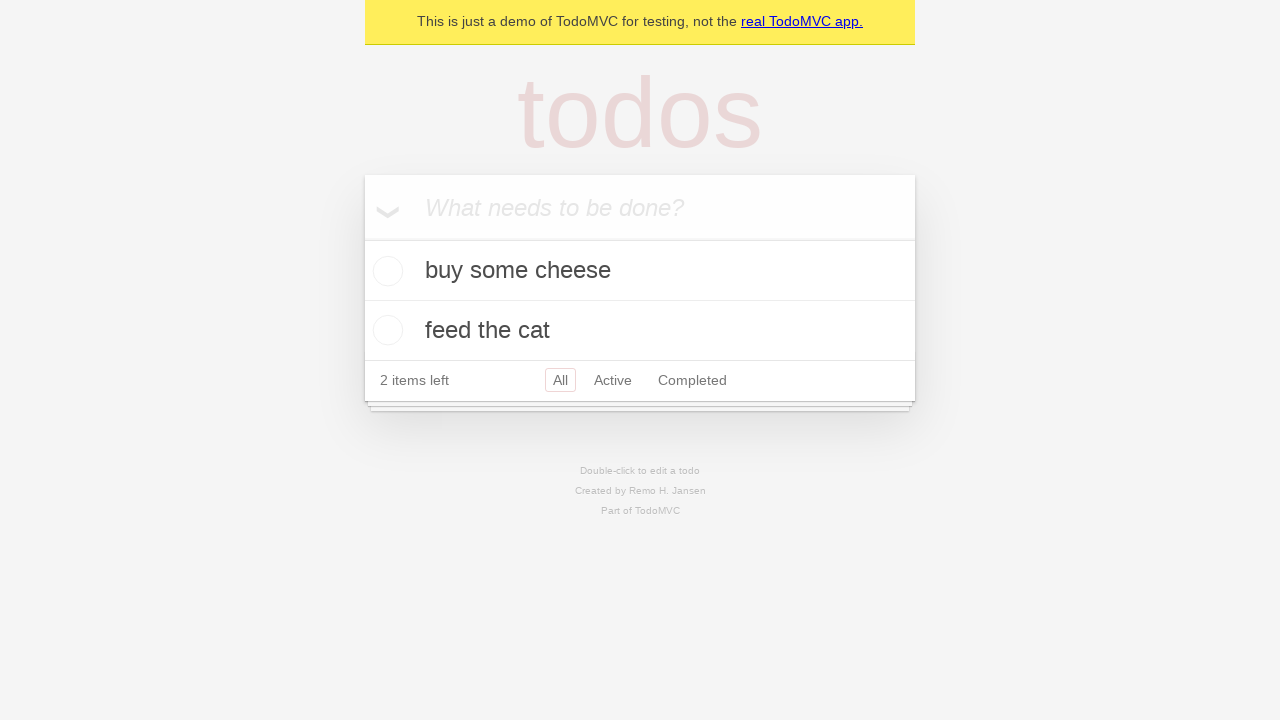

Filled todo input with 'book a doctors appointment' on internal:attr=[placeholder="What needs to be done?"i]
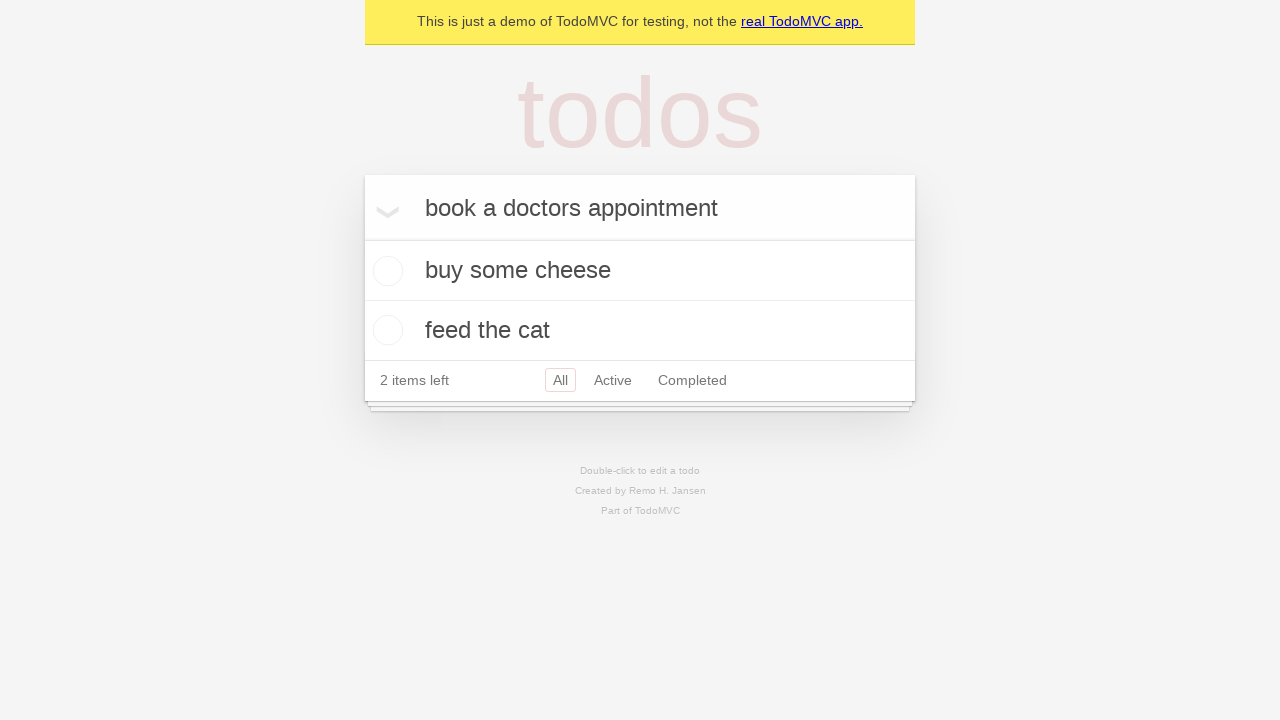

Pressed Enter to add third todo on internal:attr=[placeholder="What needs to be done?"i]
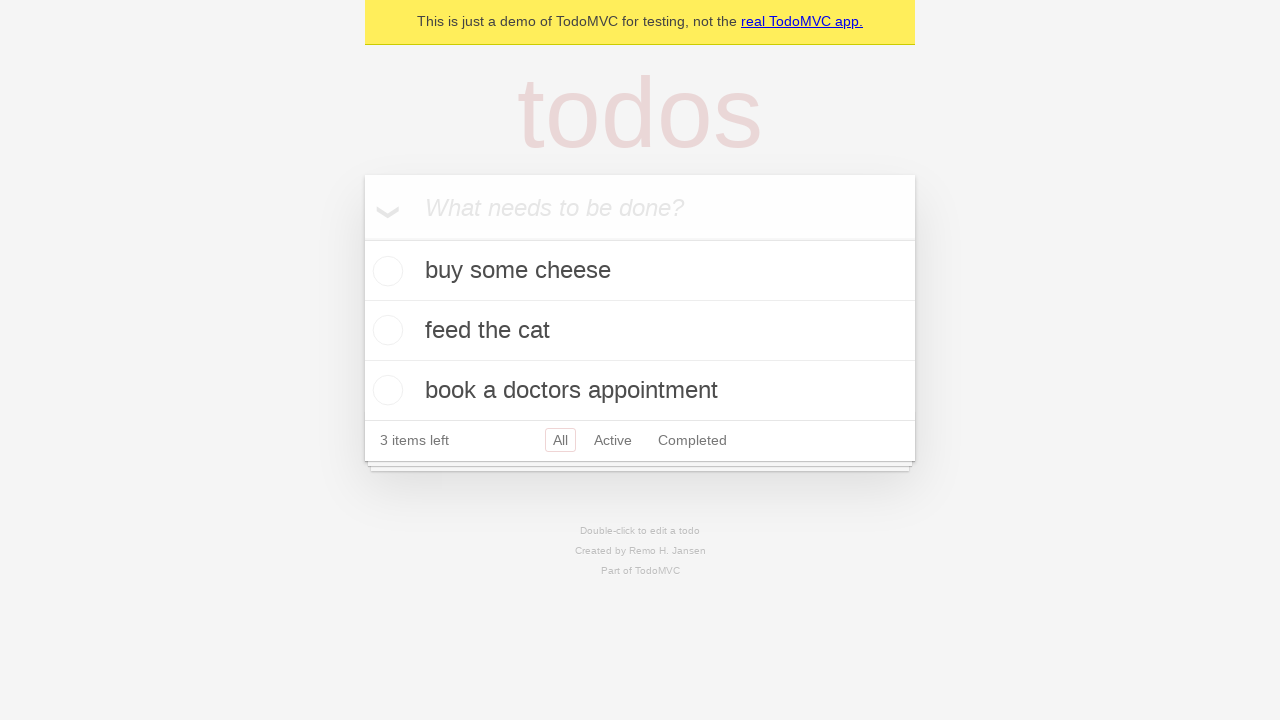

Checked the second todo item at (385, 330) on internal:testid=[data-testid="todo-item"s] >> nth=1 >> internal:role=checkbox
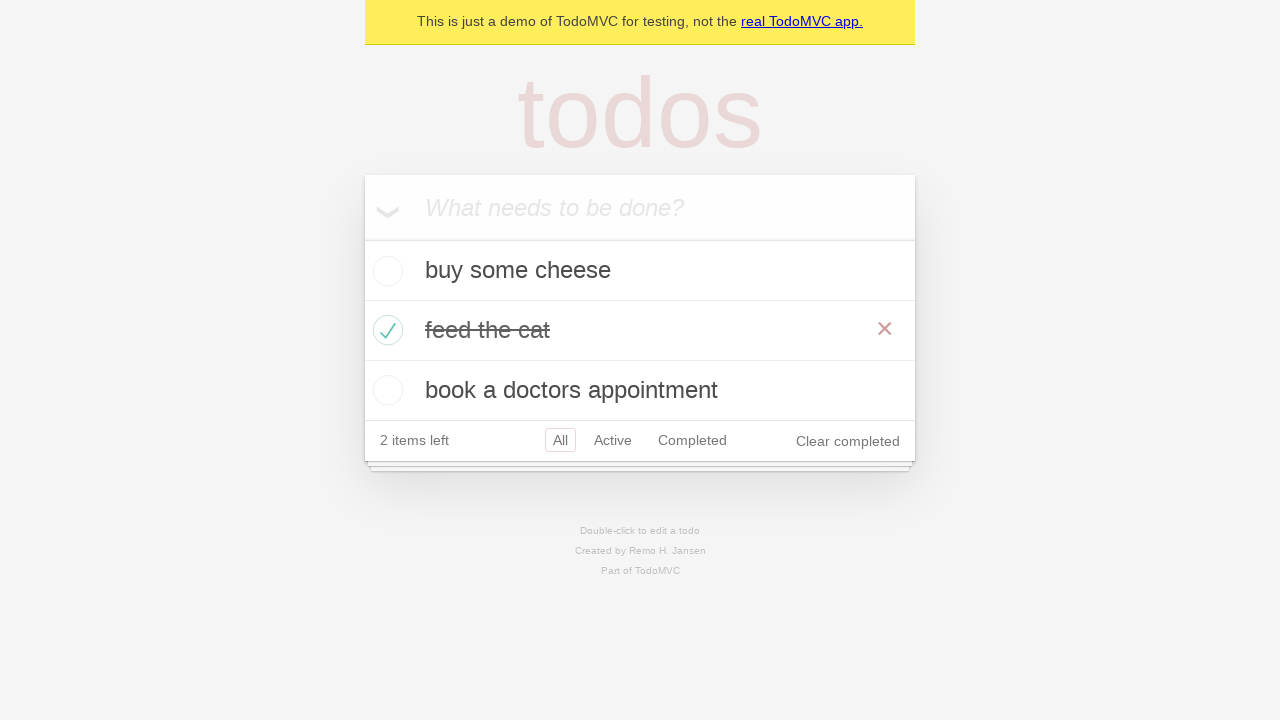

Clicked Active filter to display active todos only at (613, 440) on internal:role=link[name="Active"i]
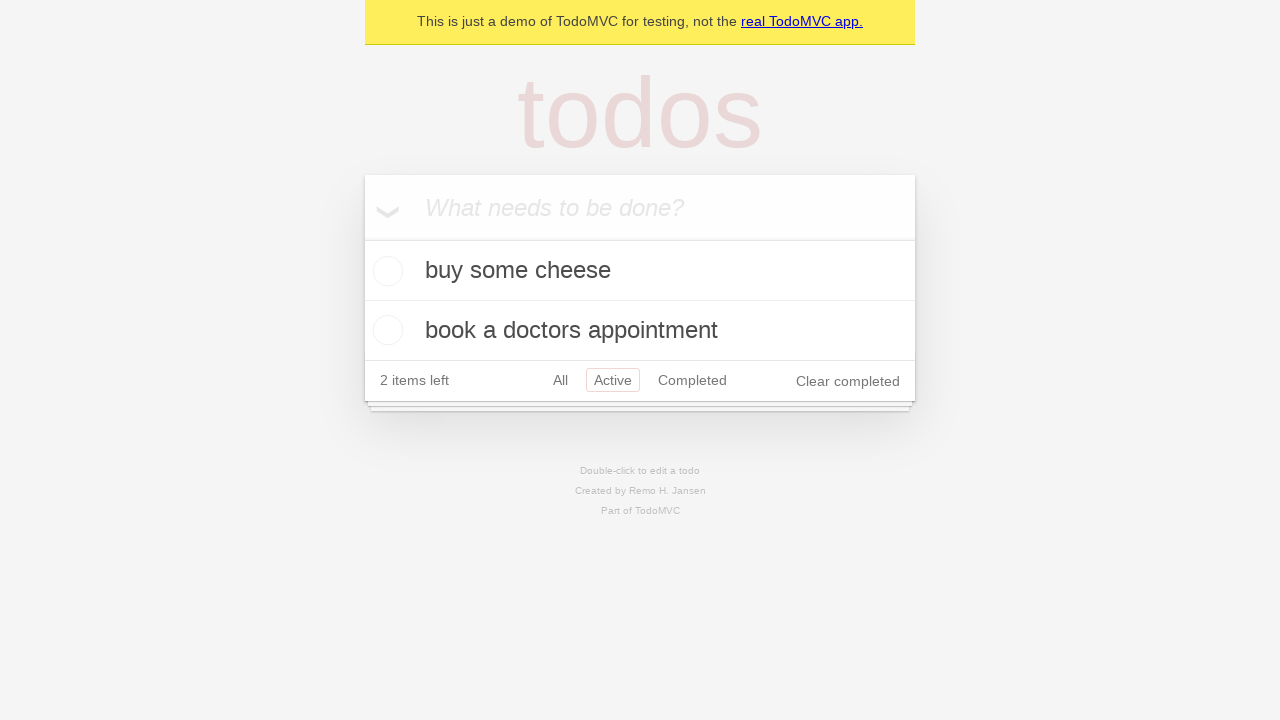

Clicked Completed filter to display completed todos only at (692, 380) on internal:role=link[name="Completed"i]
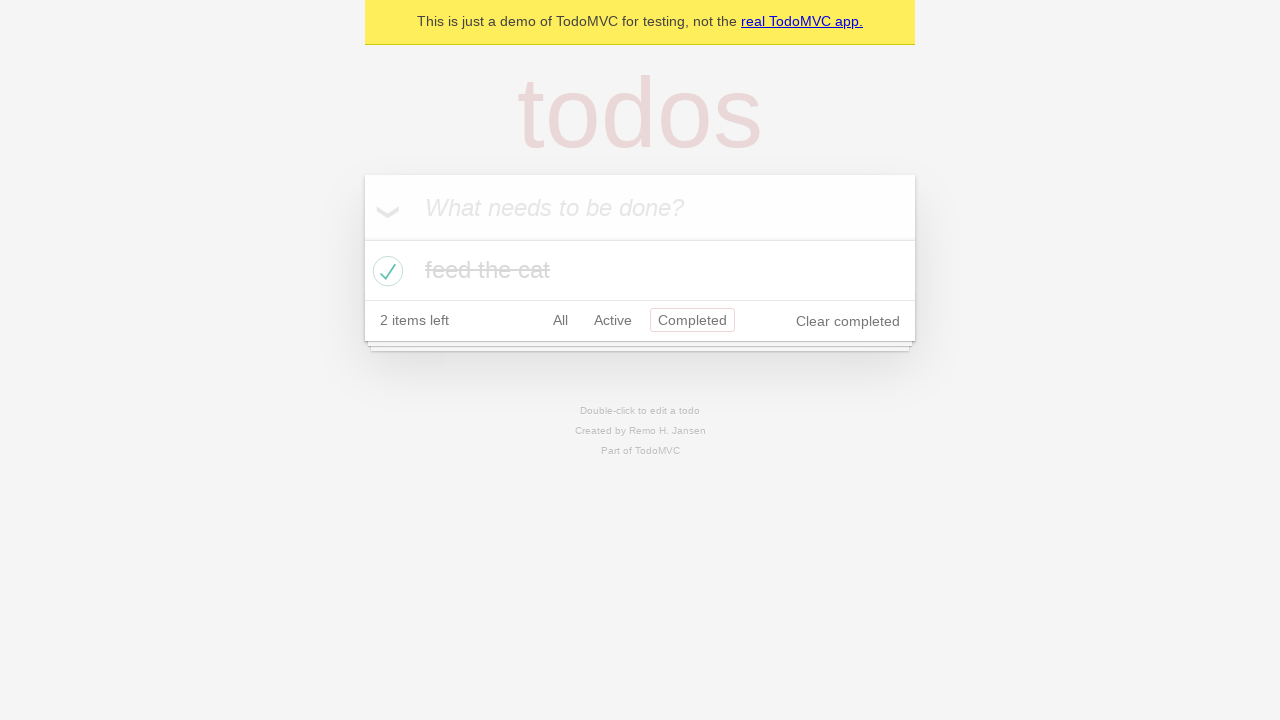

Clicked All filter to display all items at (560, 320) on internal:role=link[name="All"i]
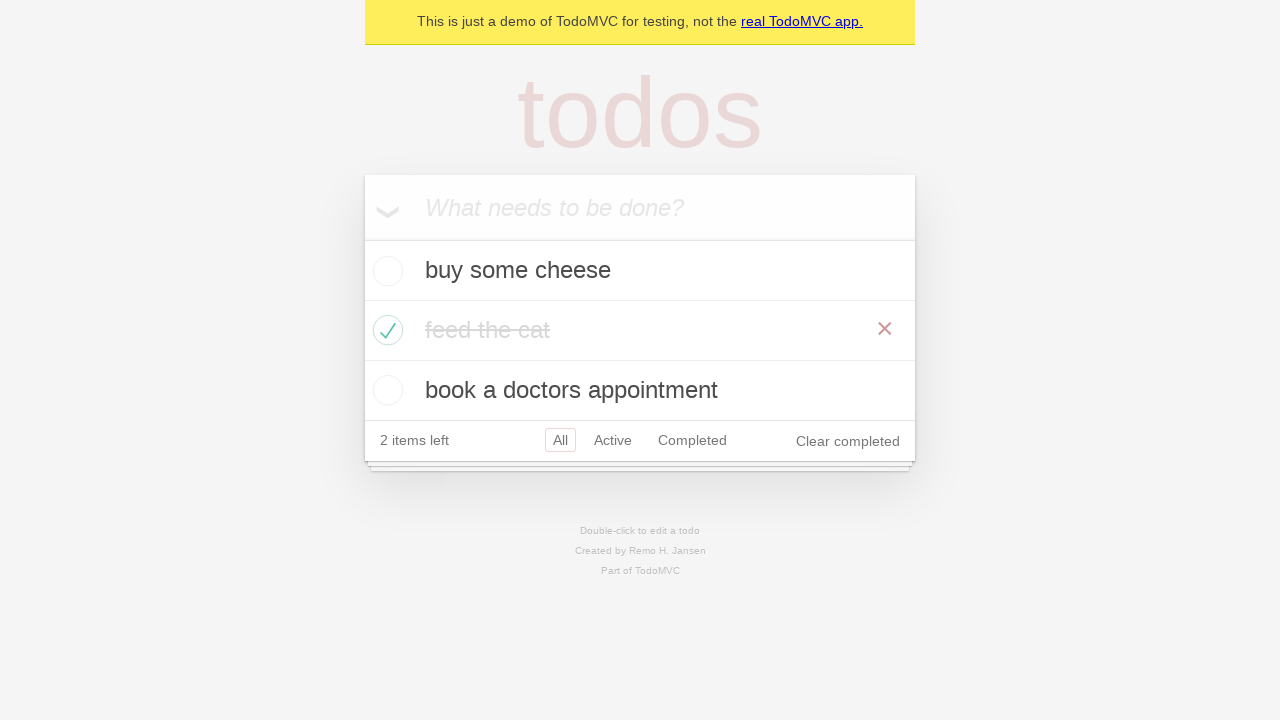

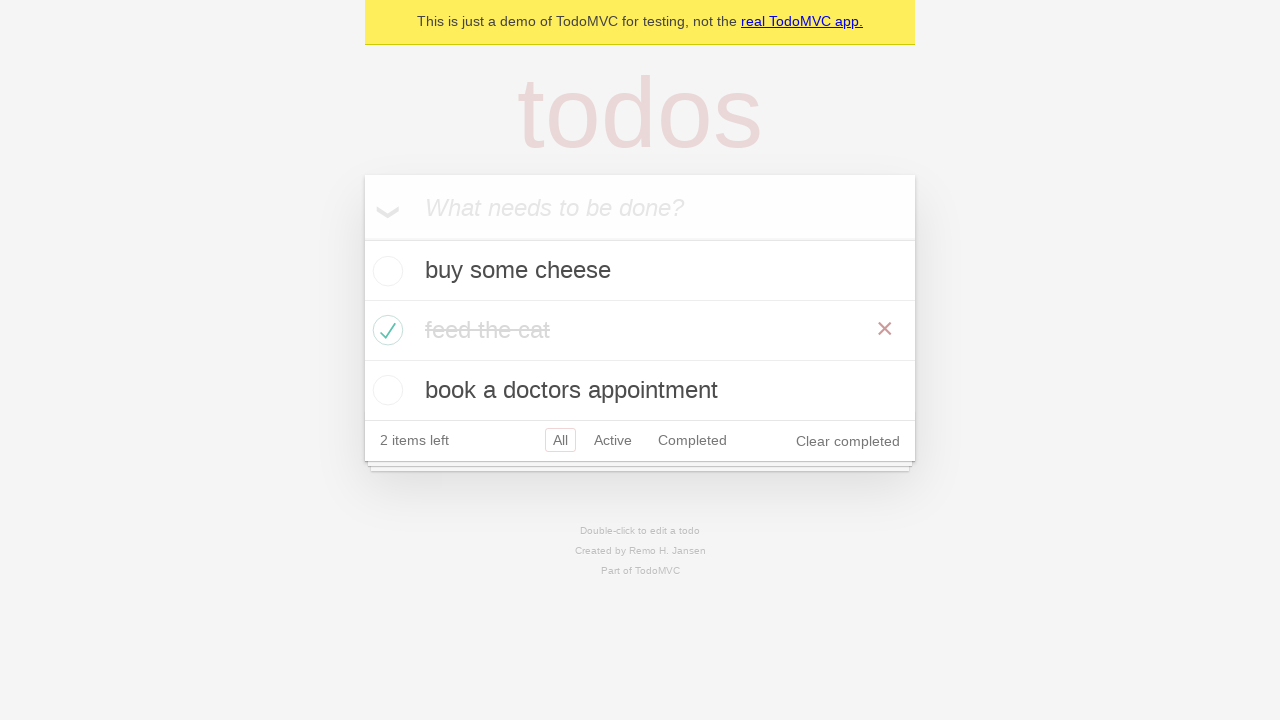